Tests that navigating to Empower loads the correct URL

Starting URL: https://www.empower.com/

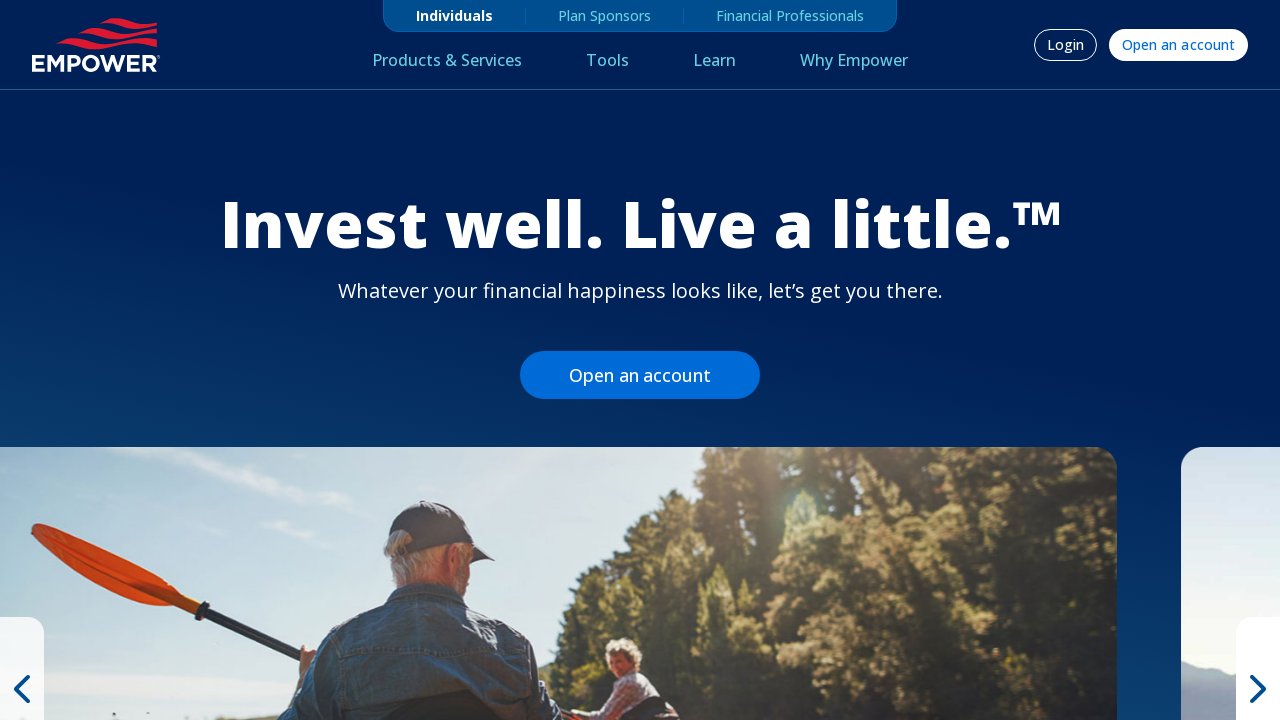

Waited for page to load (domcontentloaded state)
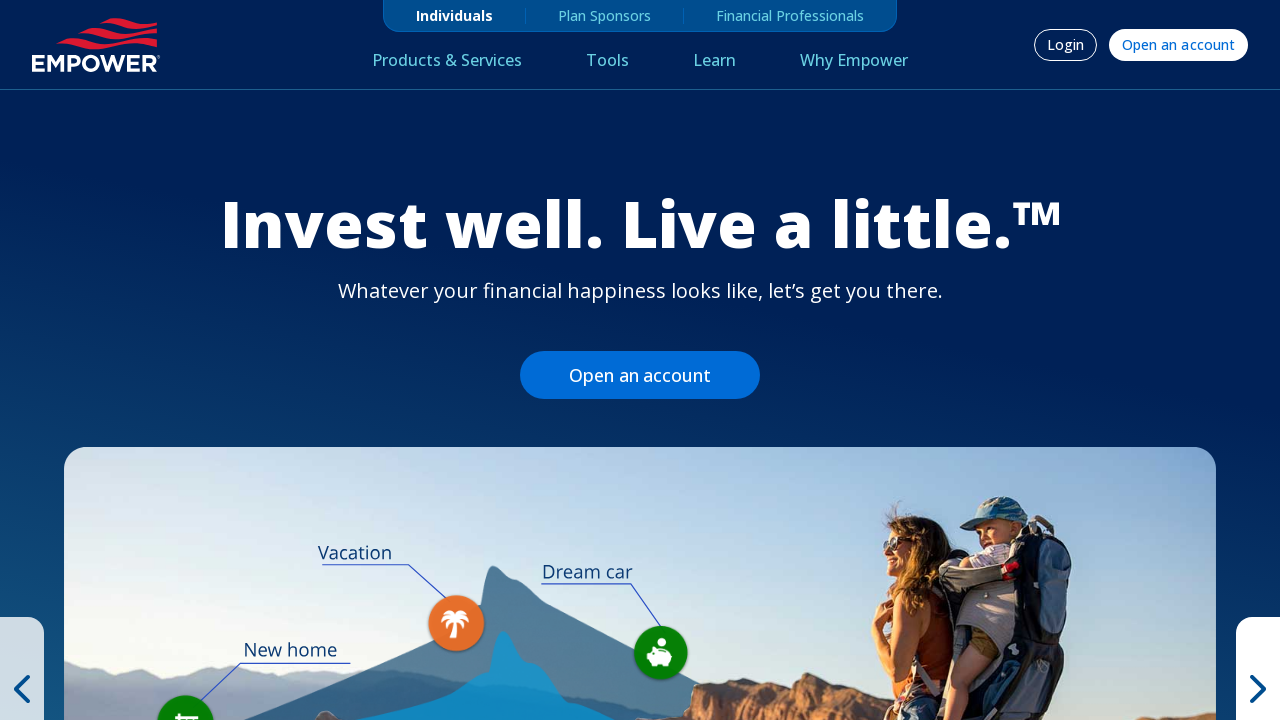

Retrieved current page URL
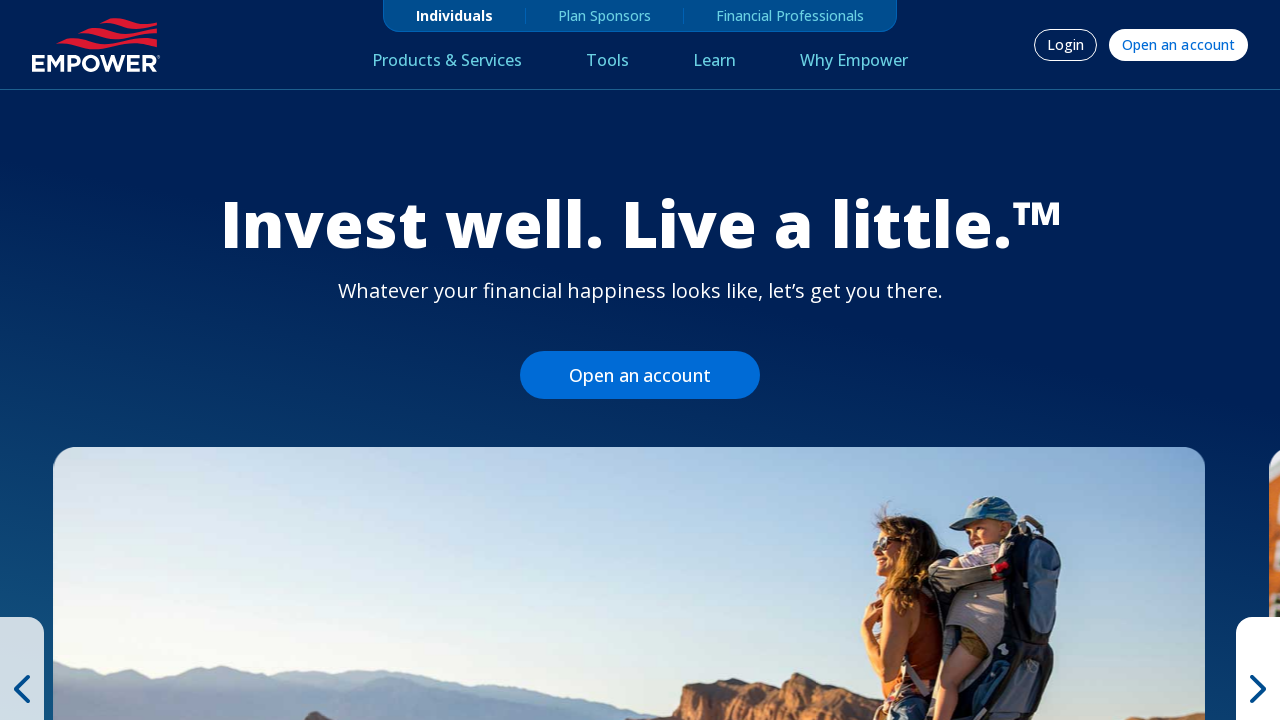

Verified URL is https://www.empower.com/ (testURLHomePage assertion passed)
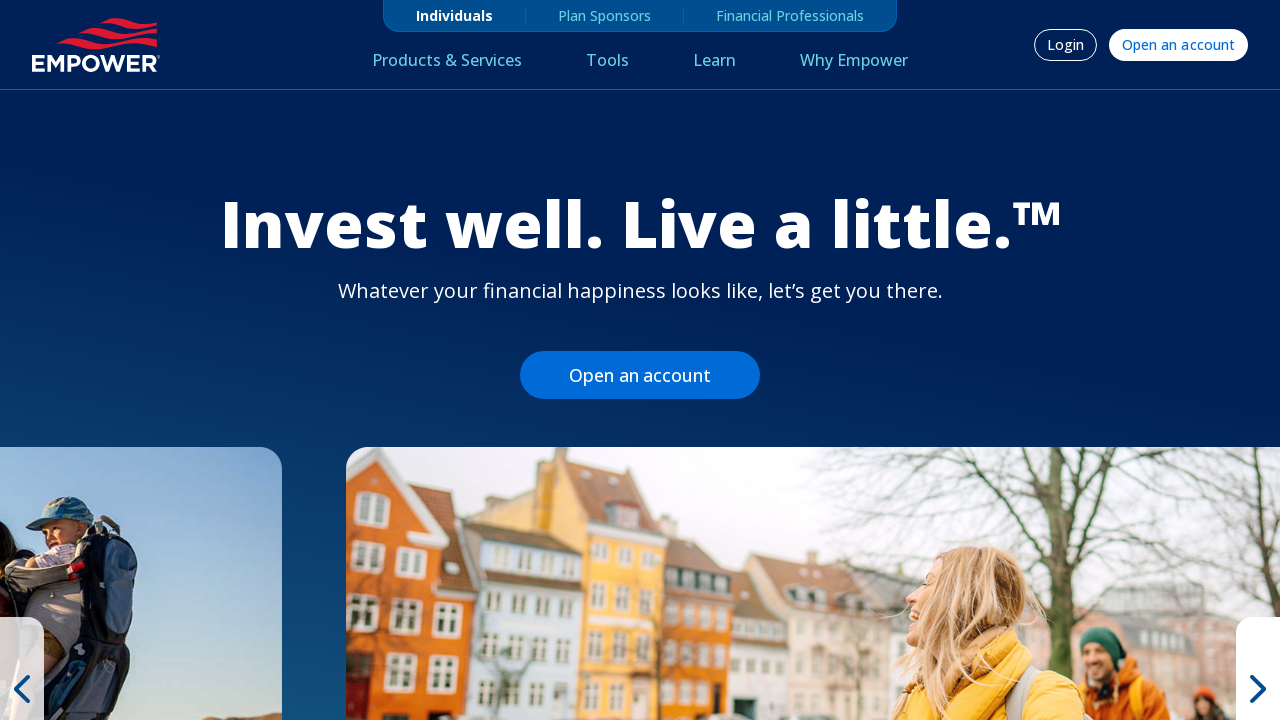

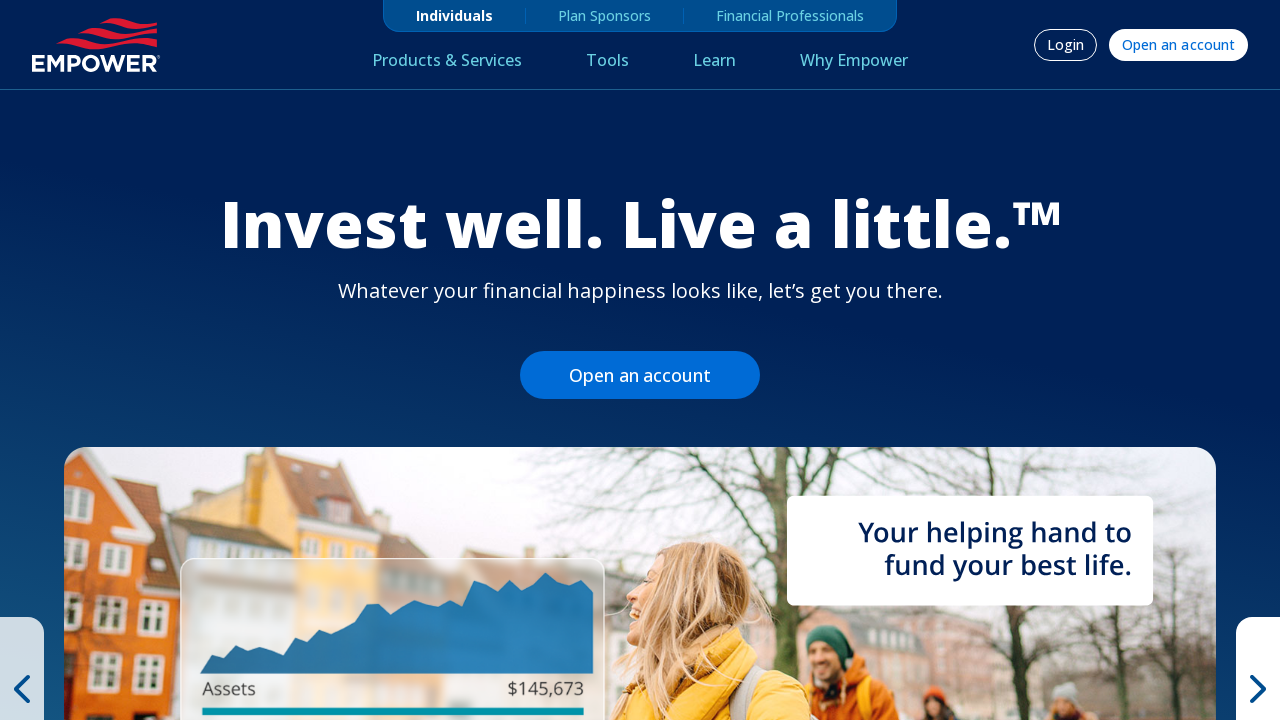